Tests right-click context menu functionality by performing a context click on an element, selecting an option from the menu, and handling the resulting alert

Starting URL: https://swisnl.github.io/jQuery-contextMenu/demo.html

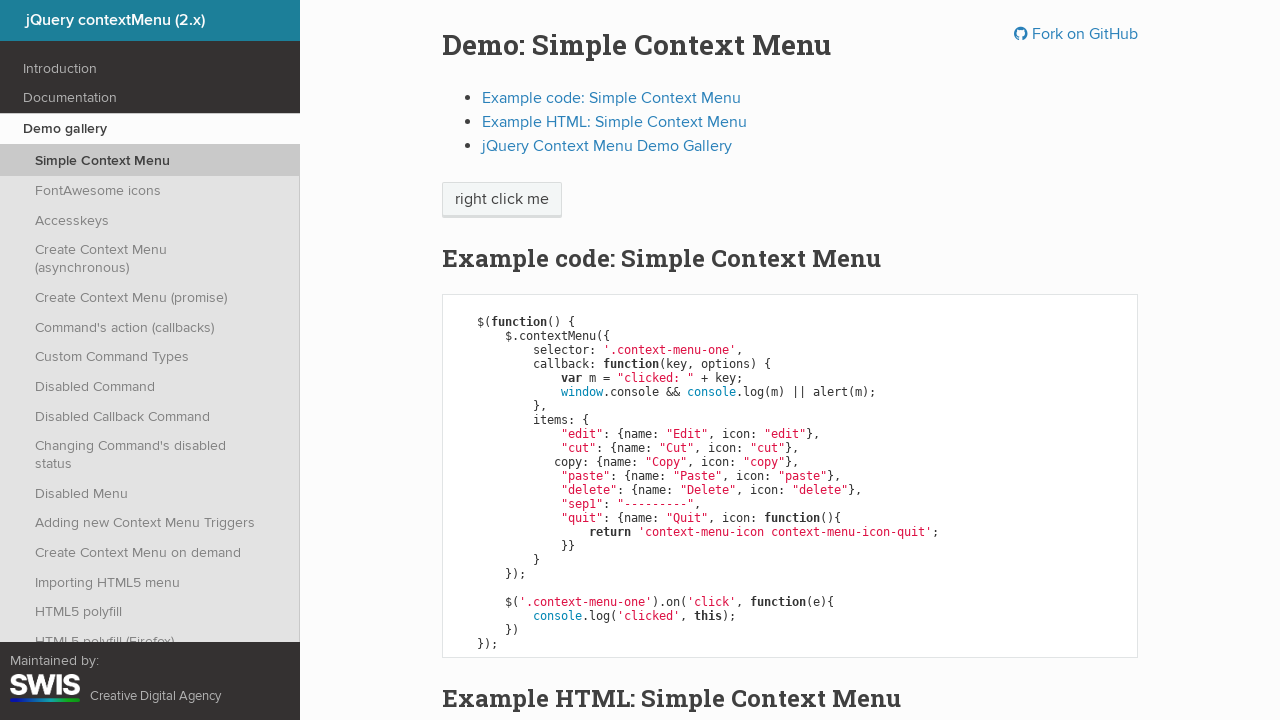

Right-clicked on 'right click me' element to open context menu at (502, 200) on //span[.='right click me']
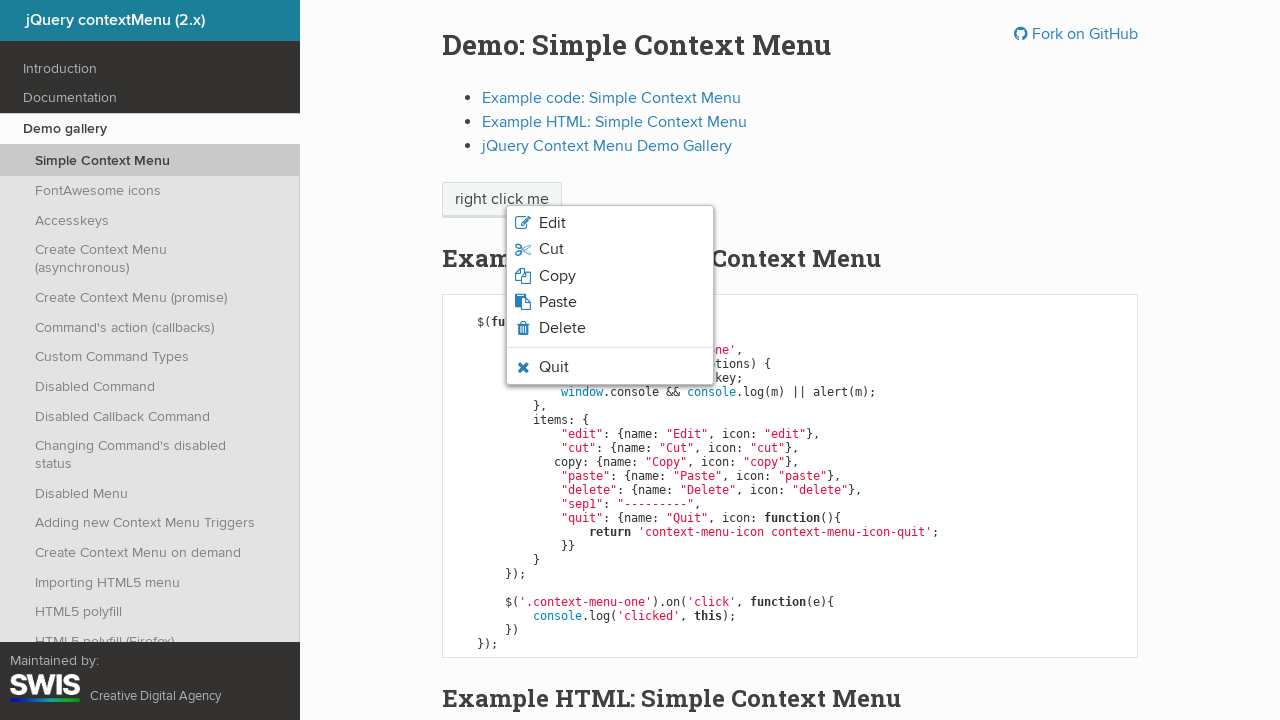

Clicked 'Edit' option from context menu at (552, 223) on xpath=//span[.='Edit']
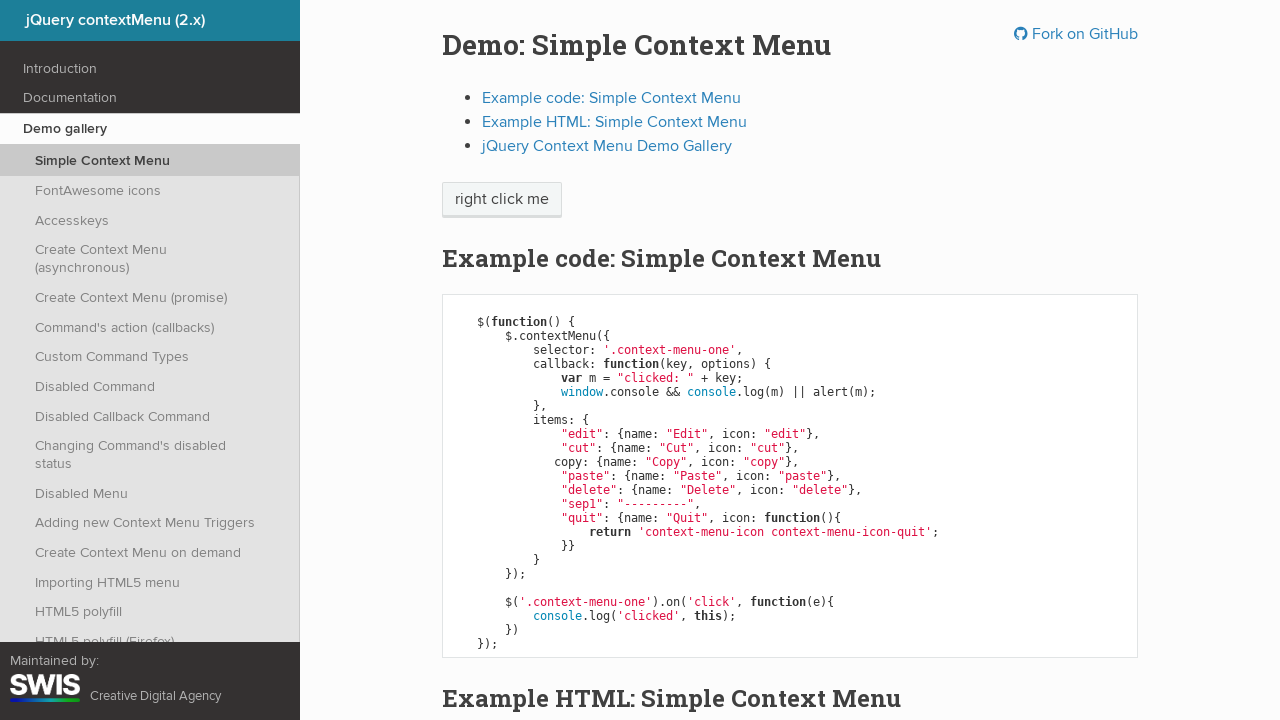

Set up alert handler to accept dialog
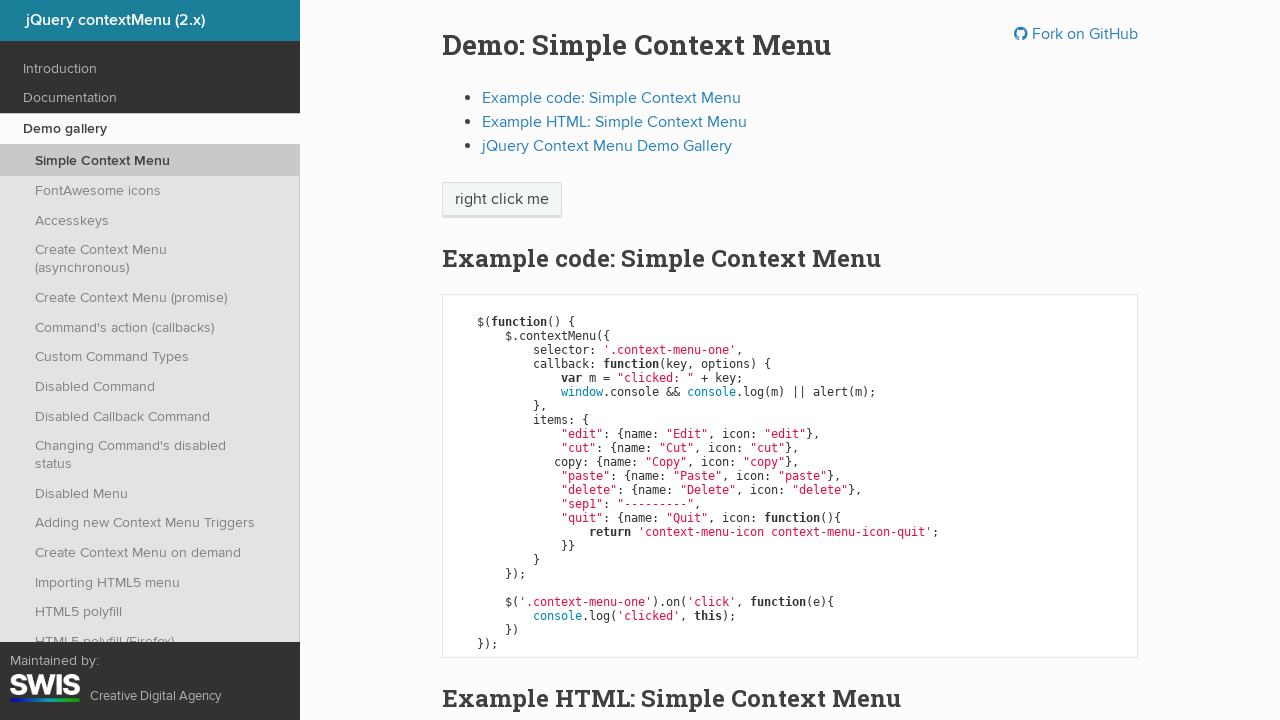

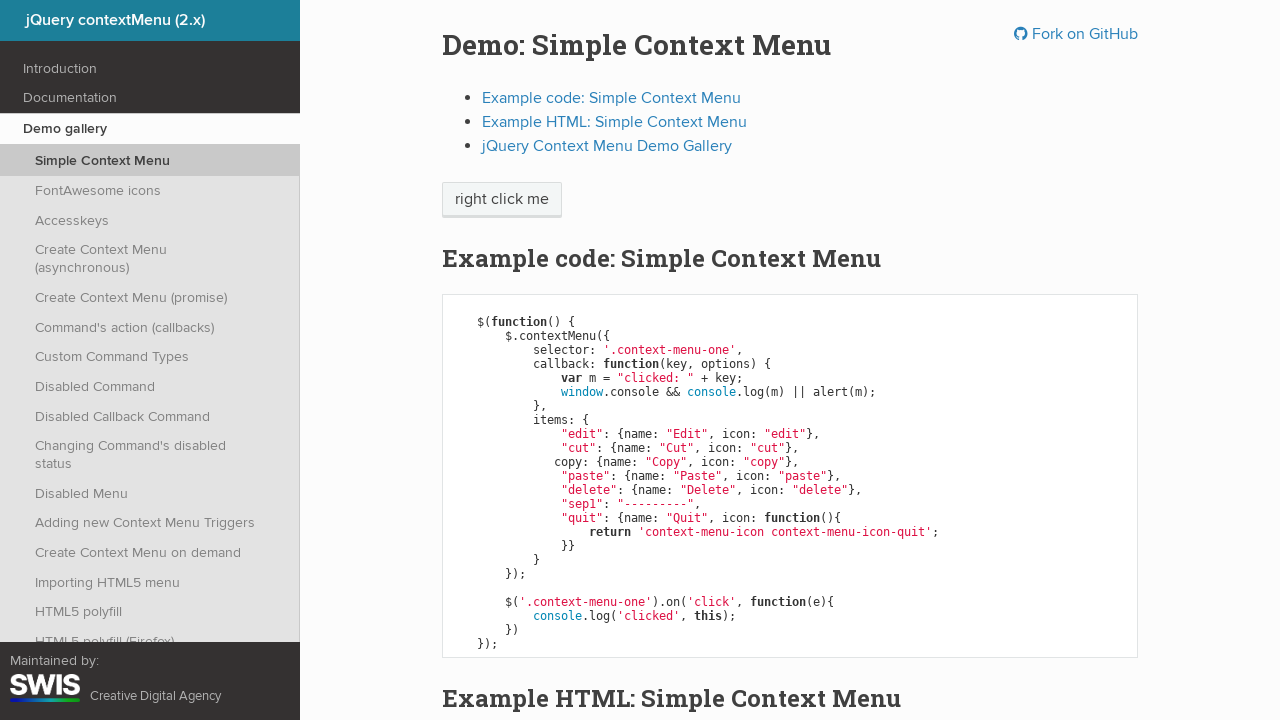